Navigates to a book catalog website and clicks on a category link to browse books, then waits for product listings to load

Starting URL: https://books.toscrape.com/

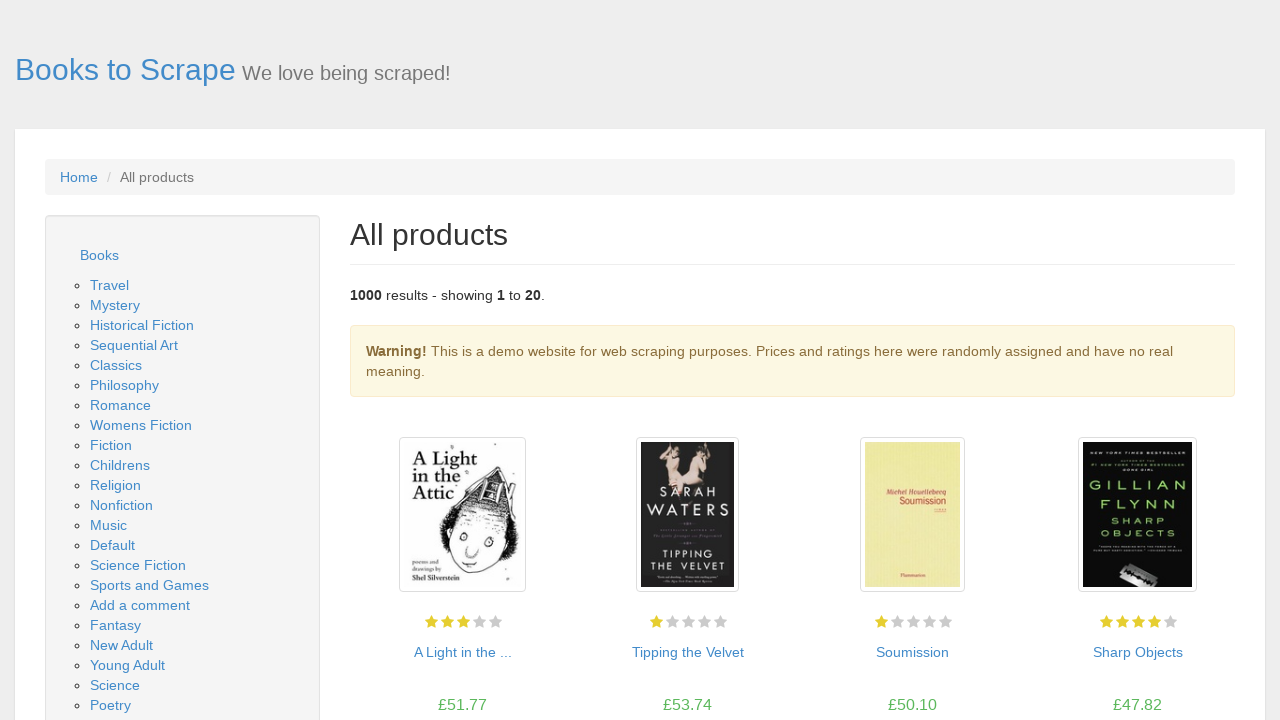

Clicked on Travel category link at (110, 285) on text=Travel
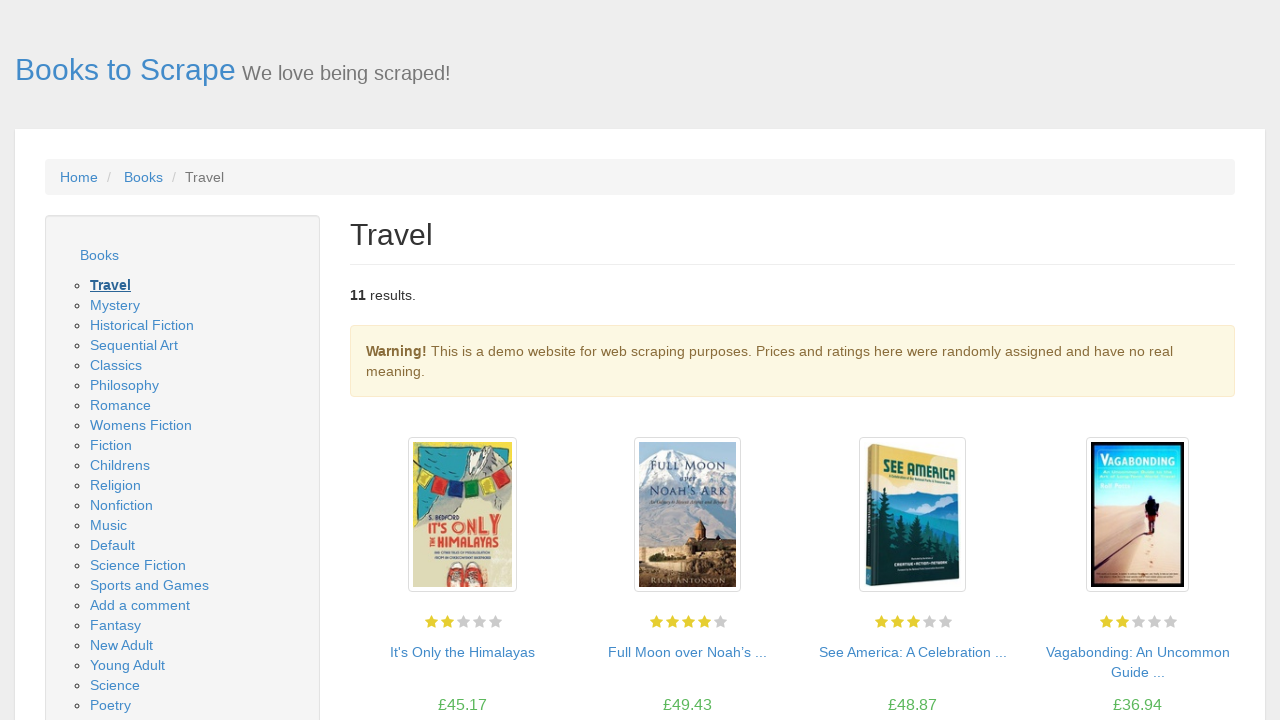

Product listings loaded on the page
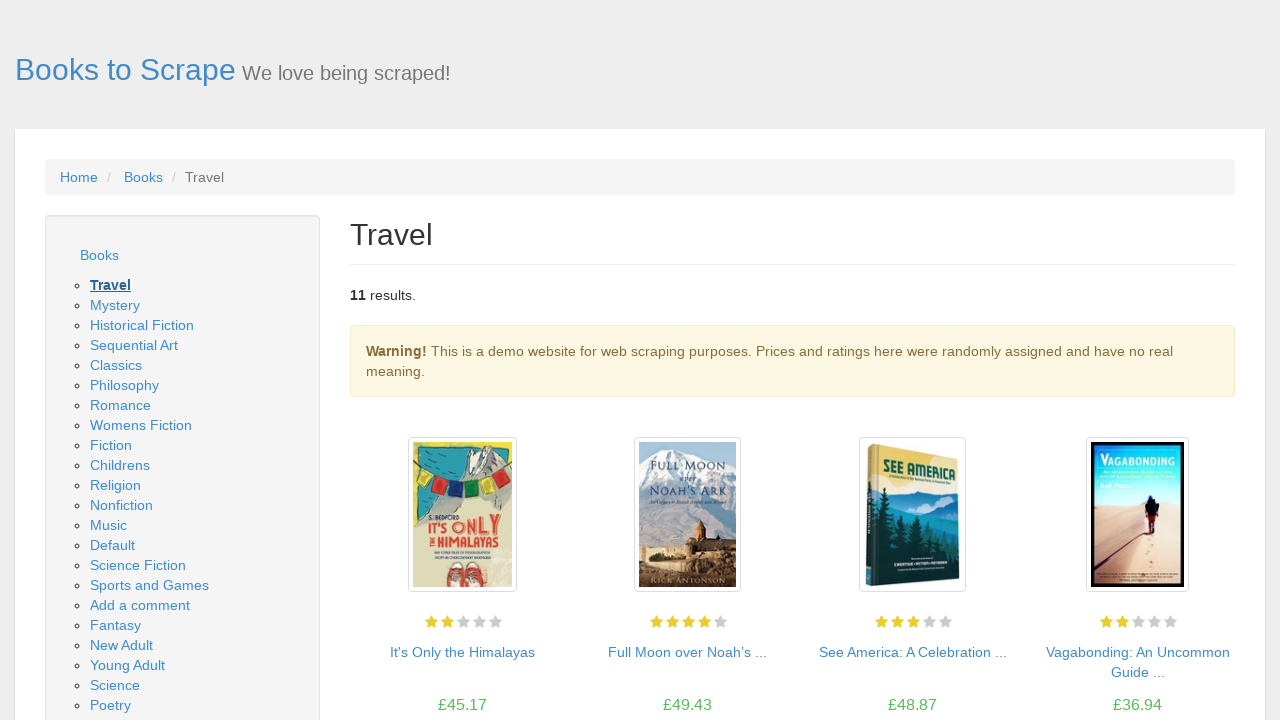

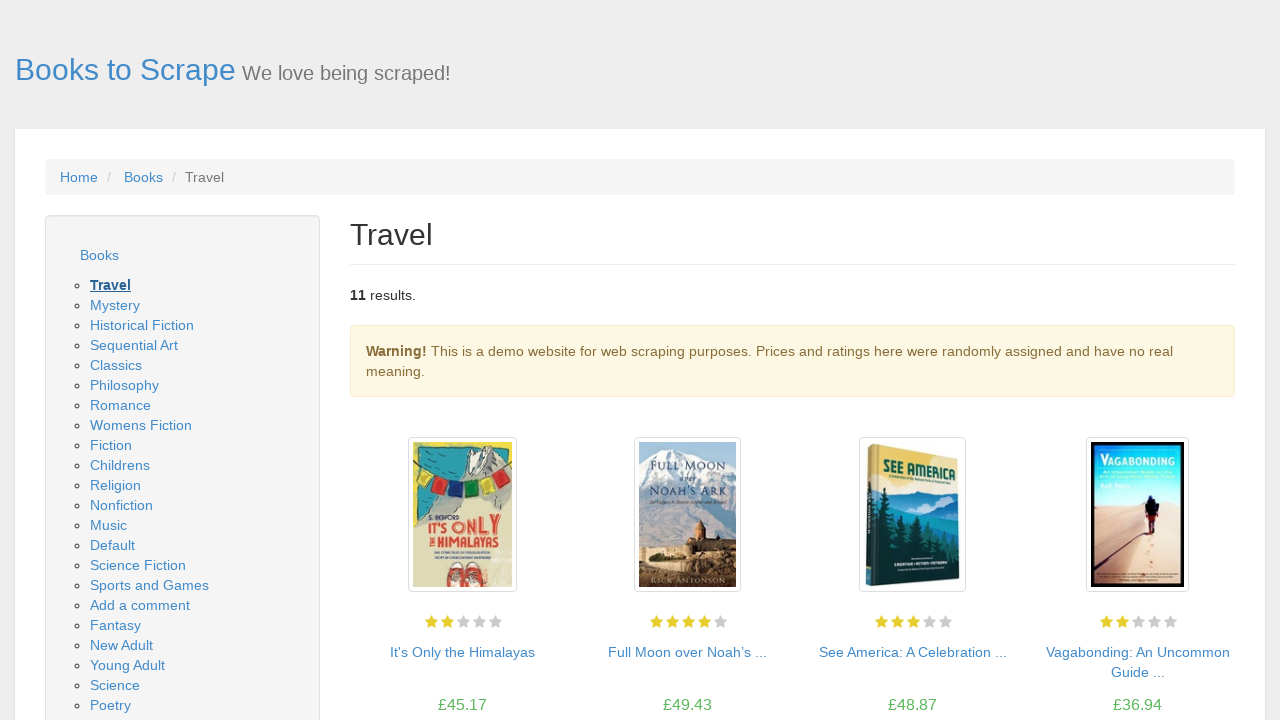